Solves a mathematical captcha by extracting a value from an element attribute, calculating the result, and submitting the form with checkbox selections

Starting URL: http://suninjuly.github.io/get_attribute.html

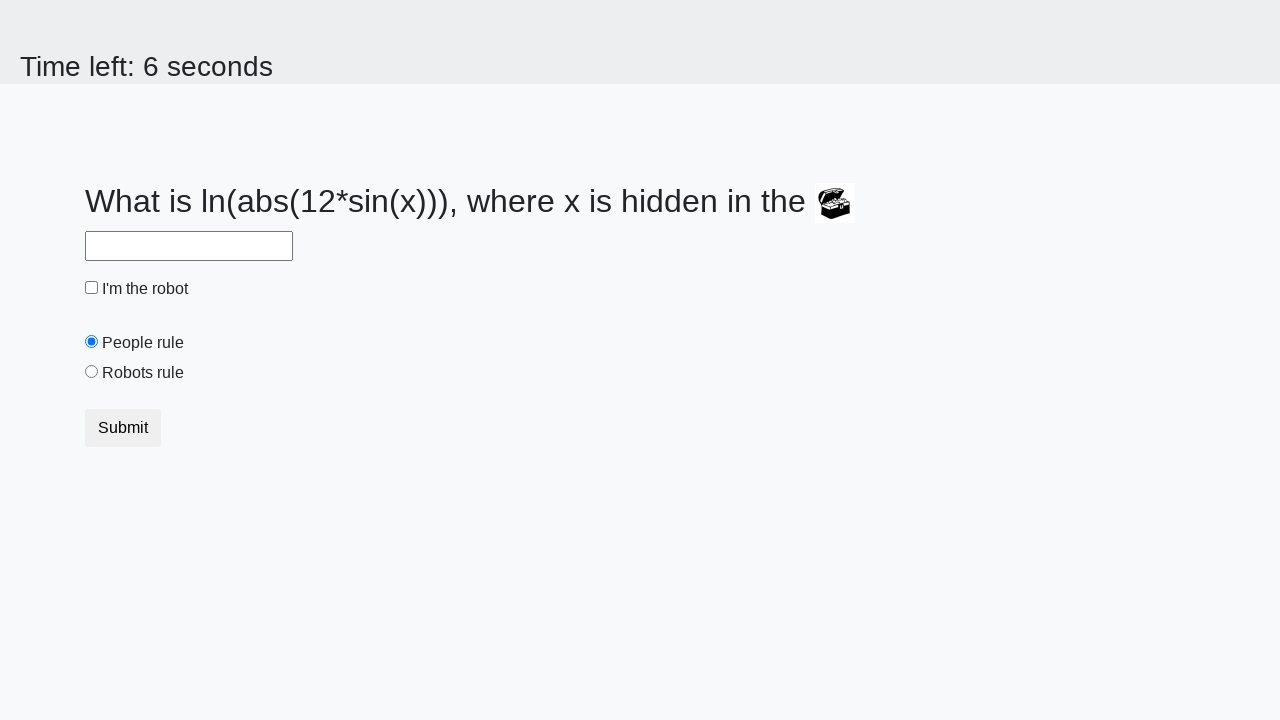

Located treasure element with ID 'treasure'
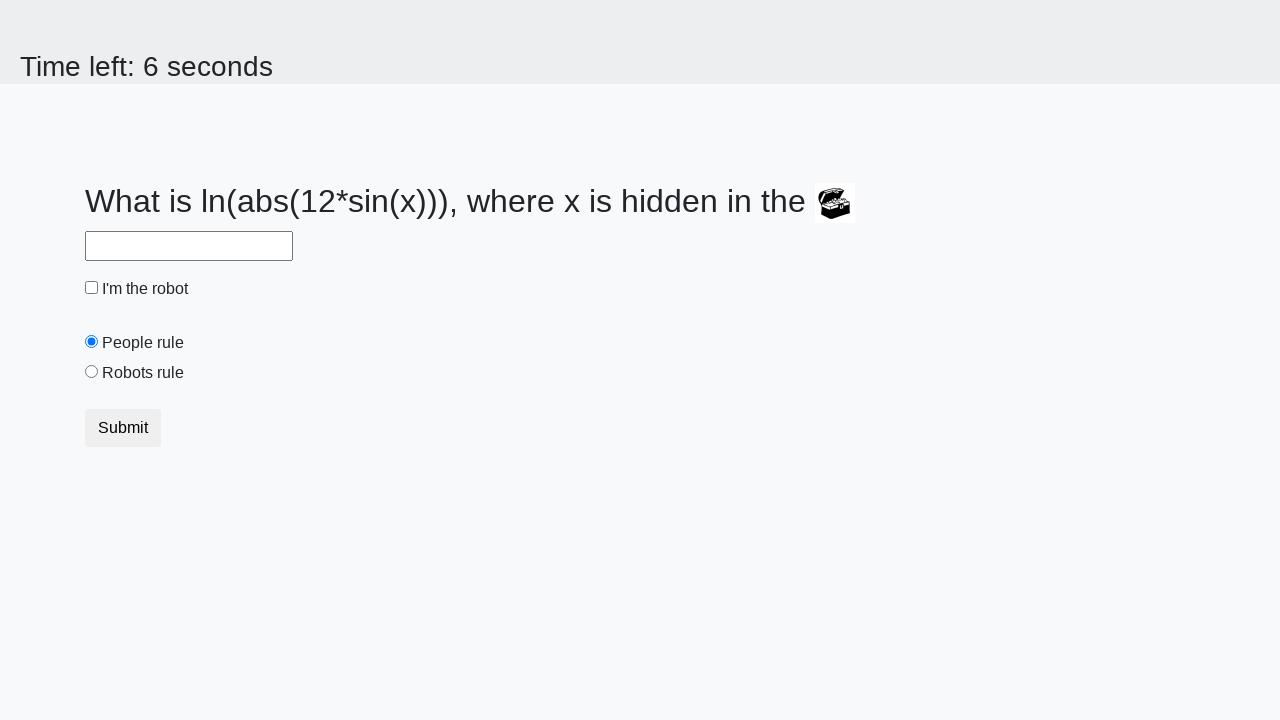

Extracted 'valuex' attribute from treasure element
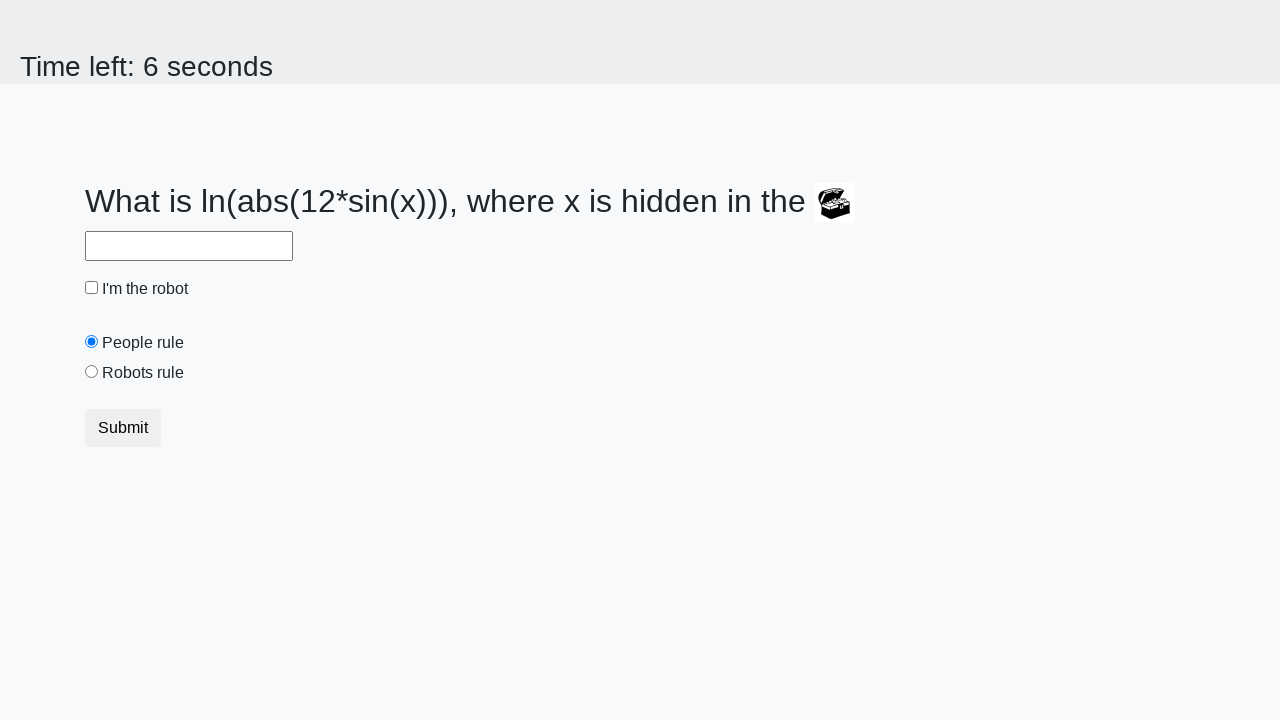

Calculated mathematical captcha result using extracted value
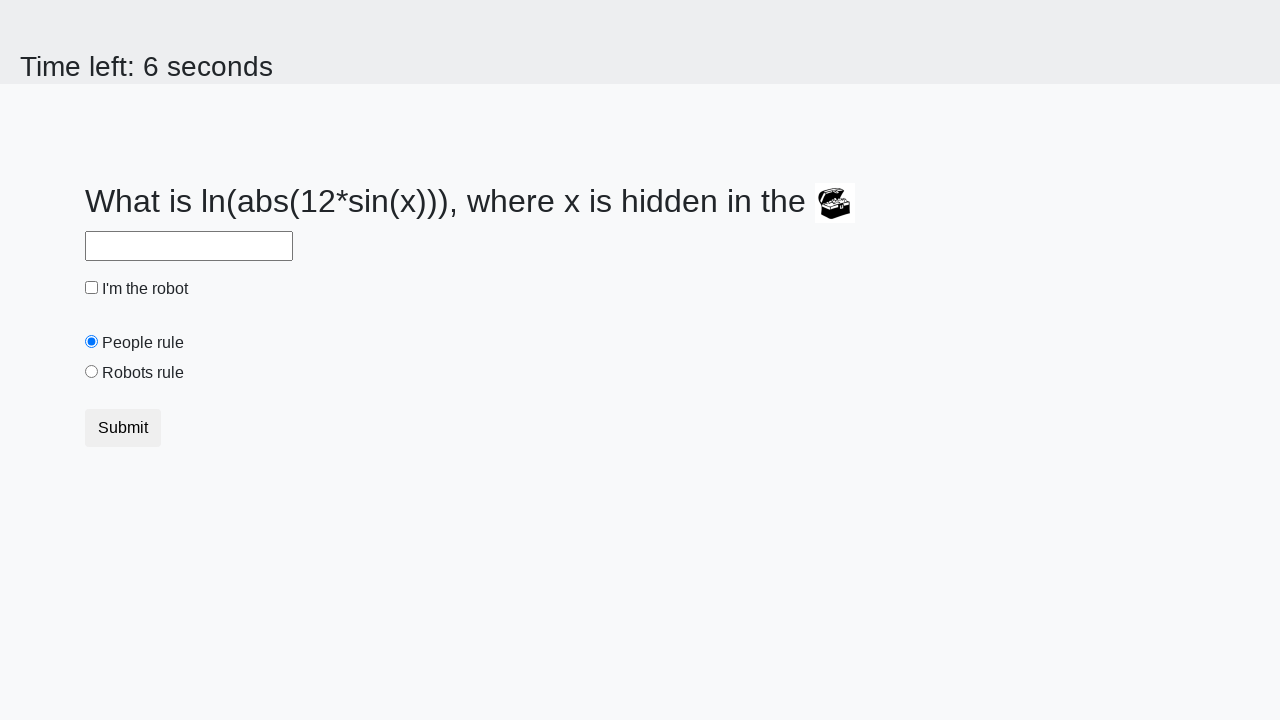

Filled answer field with calculated captcha result on #answer
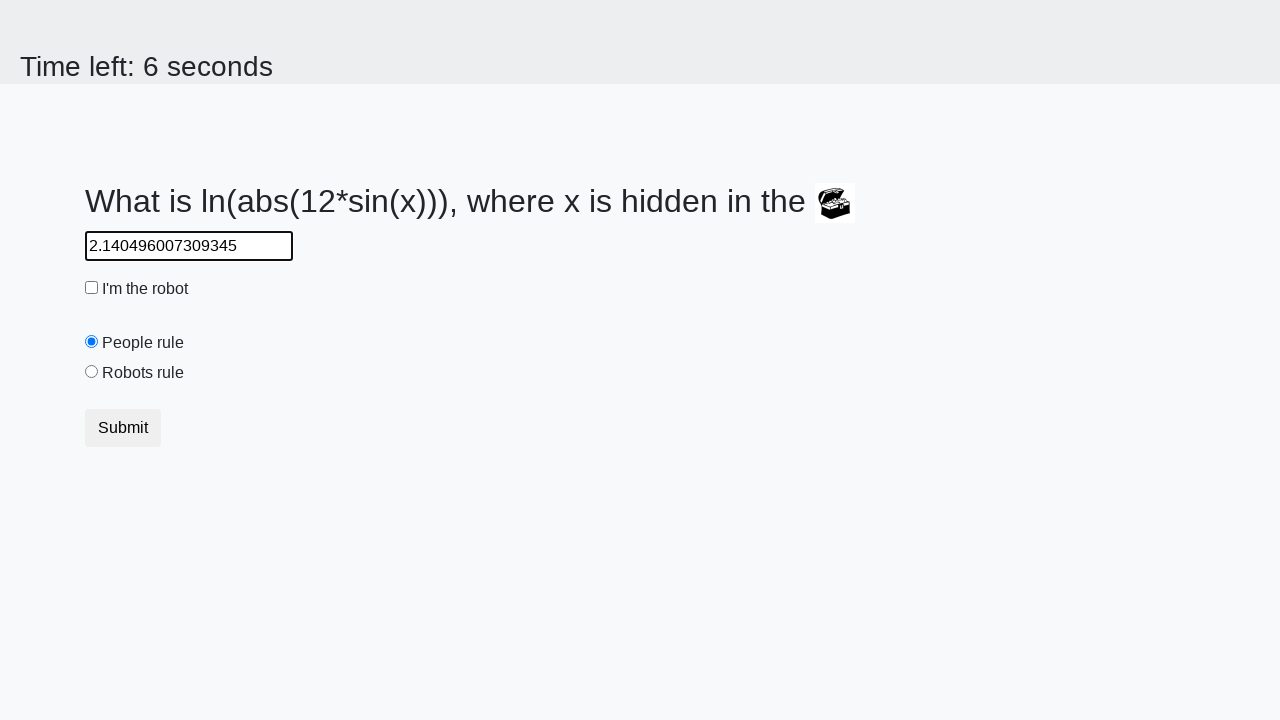

Clicked robot checkbox at (92, 288) on #robotCheckbox
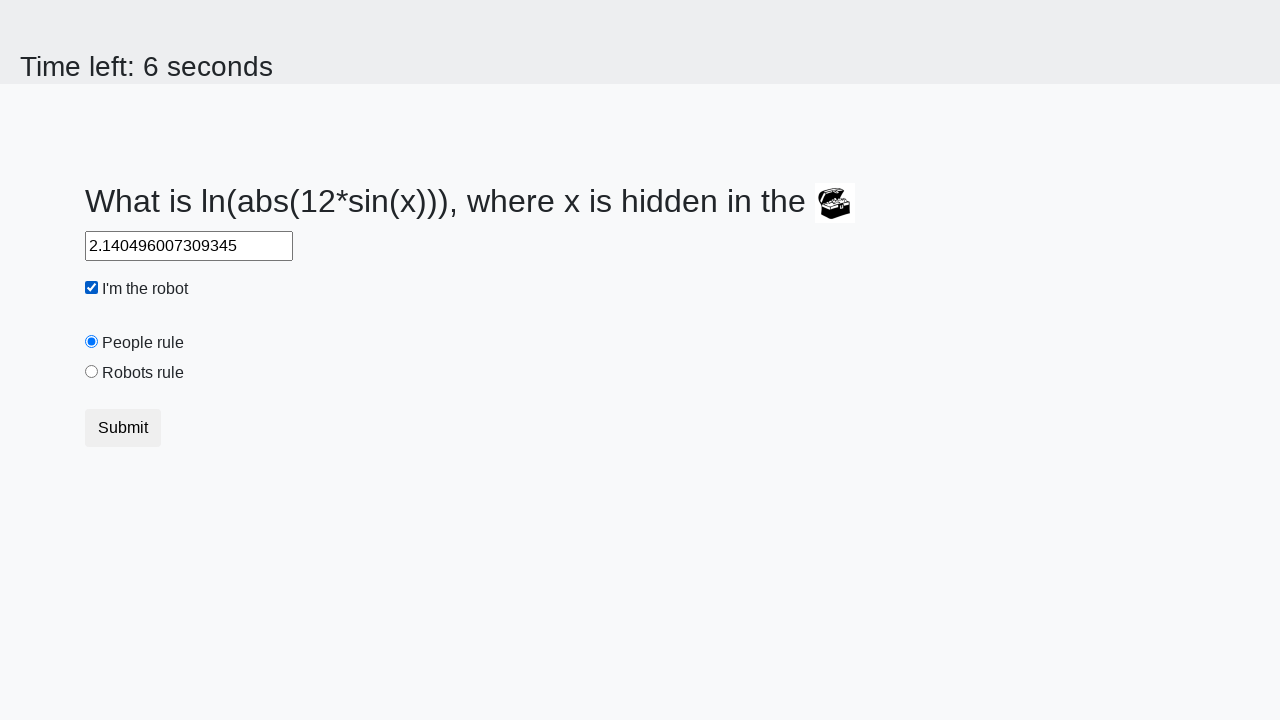

Selected robots rule radio button at (92, 372) on #robotsRule
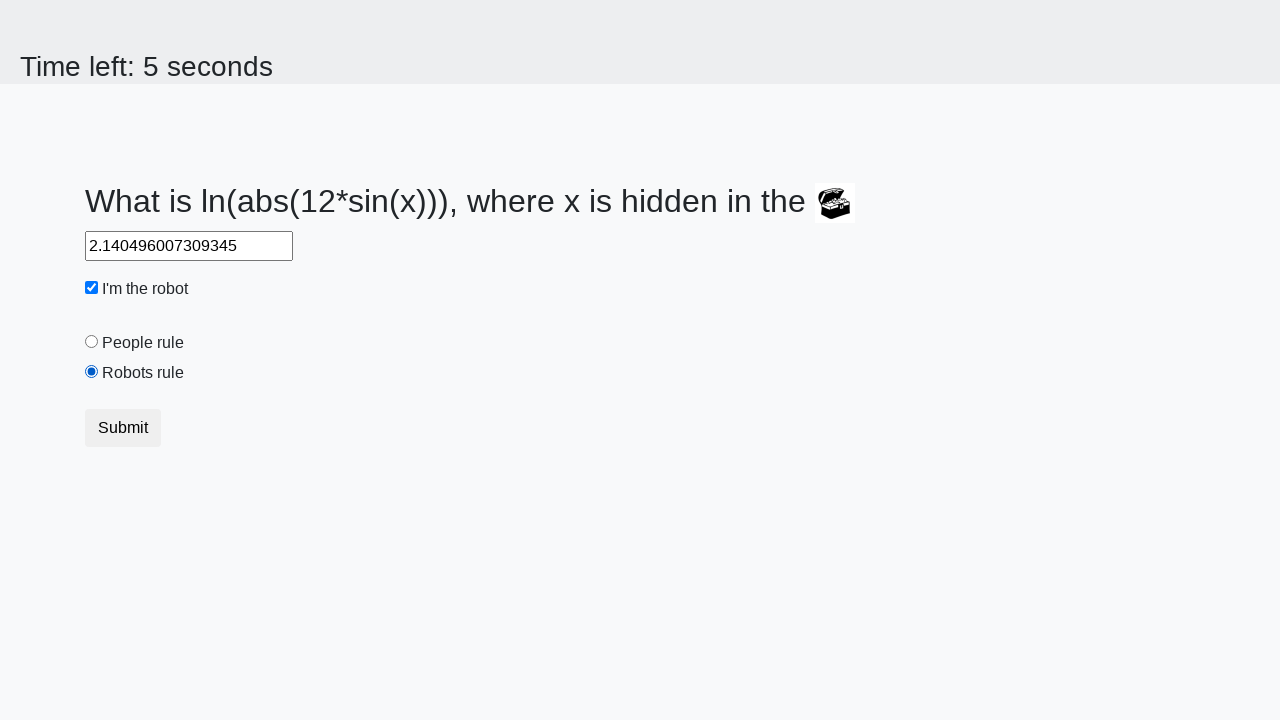

Clicked submit button to complete form at (123, 428) on .btn
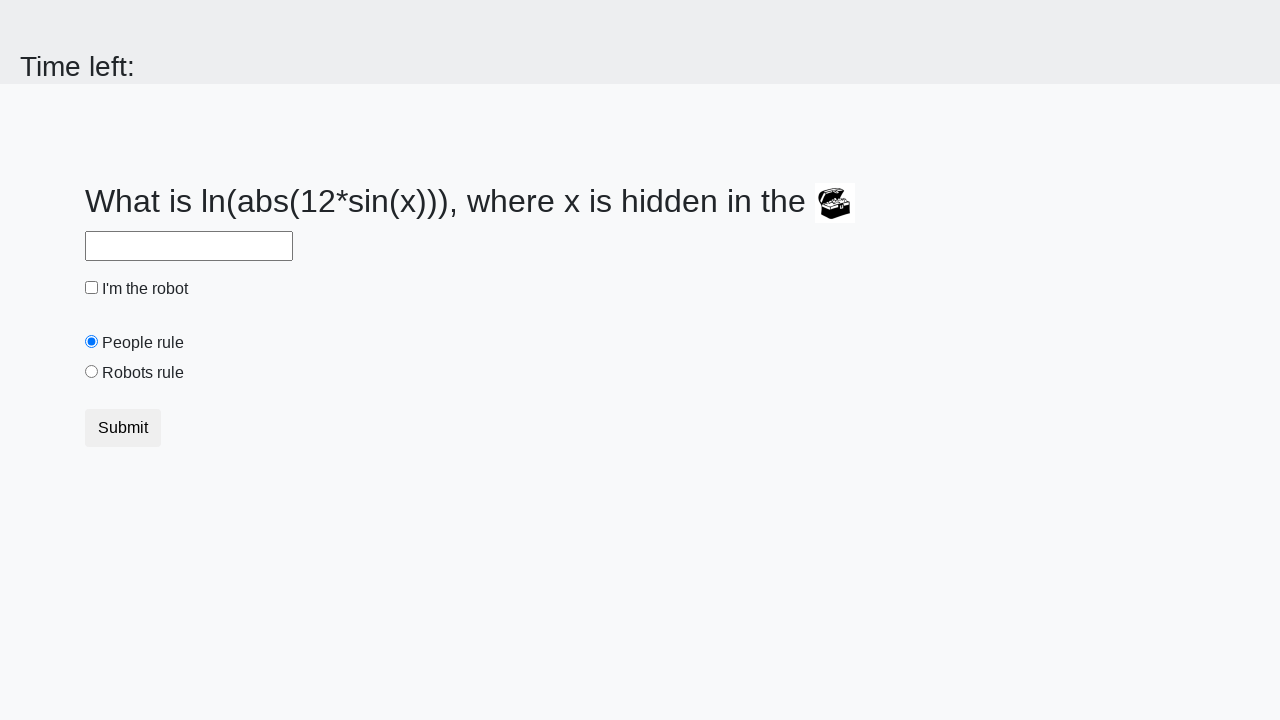

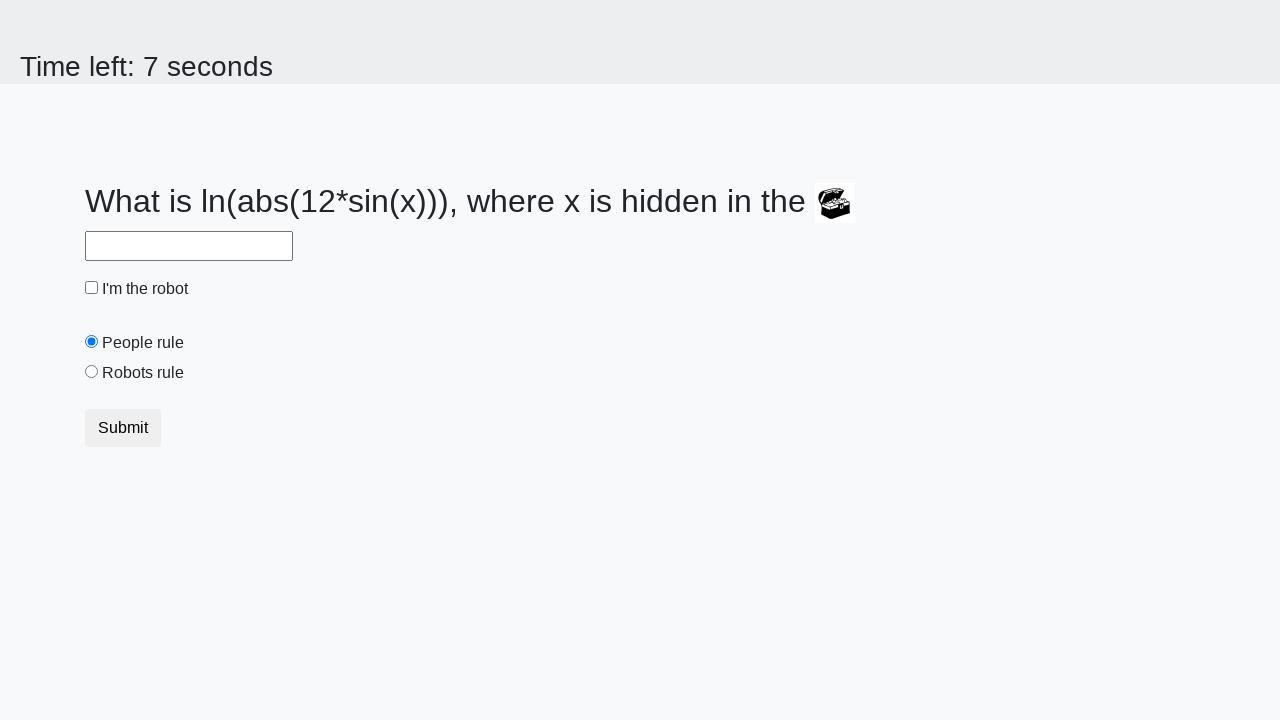